Tests email confirmation validation by entering mismatched email addresses

Starting URL: https://alada.vn/tai-khoan/dang-ky.html

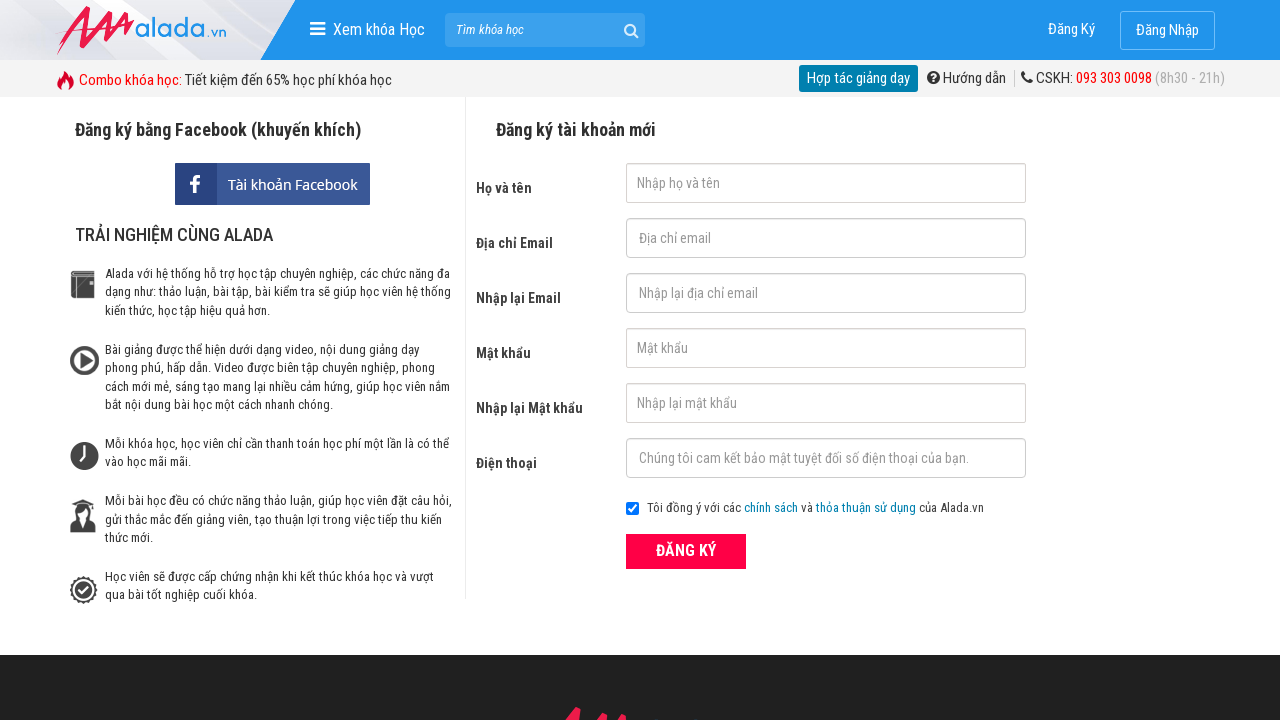

Filled first name field with 'Leo Nguyen' on #txtFirstname
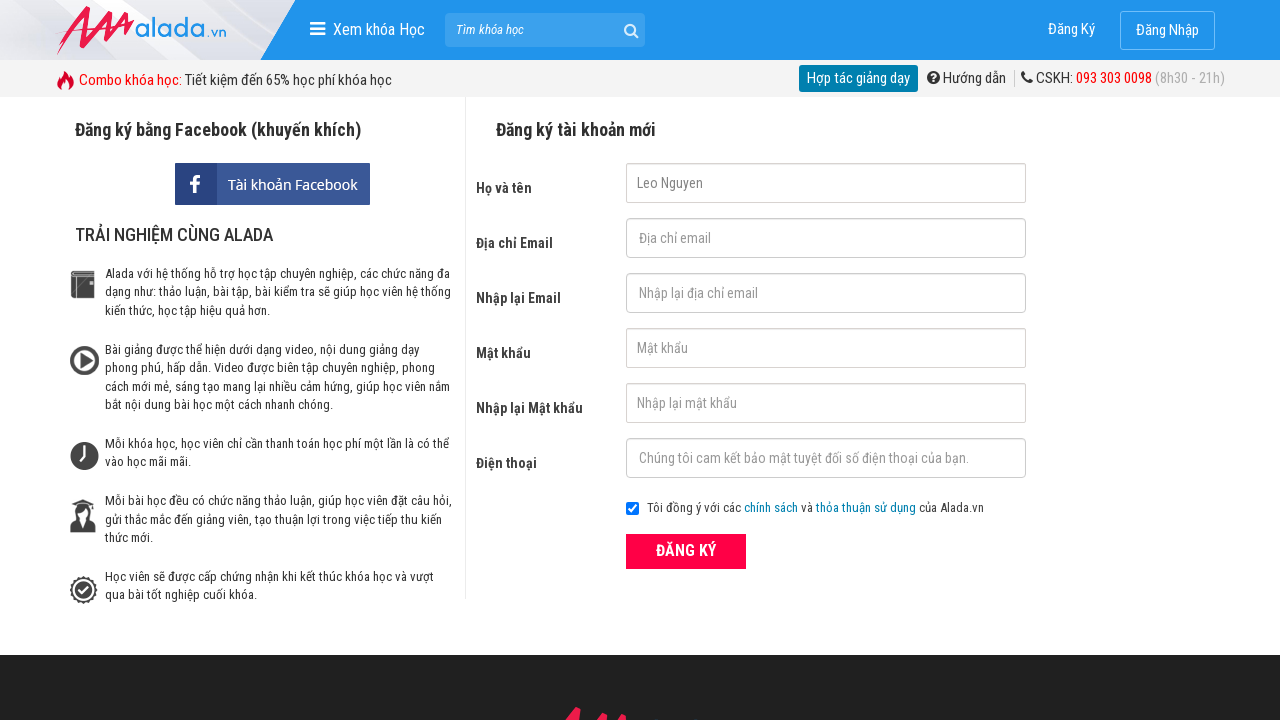

Filled email field with 'thangnguyen.tsp@gmail.com' on #txtEmail
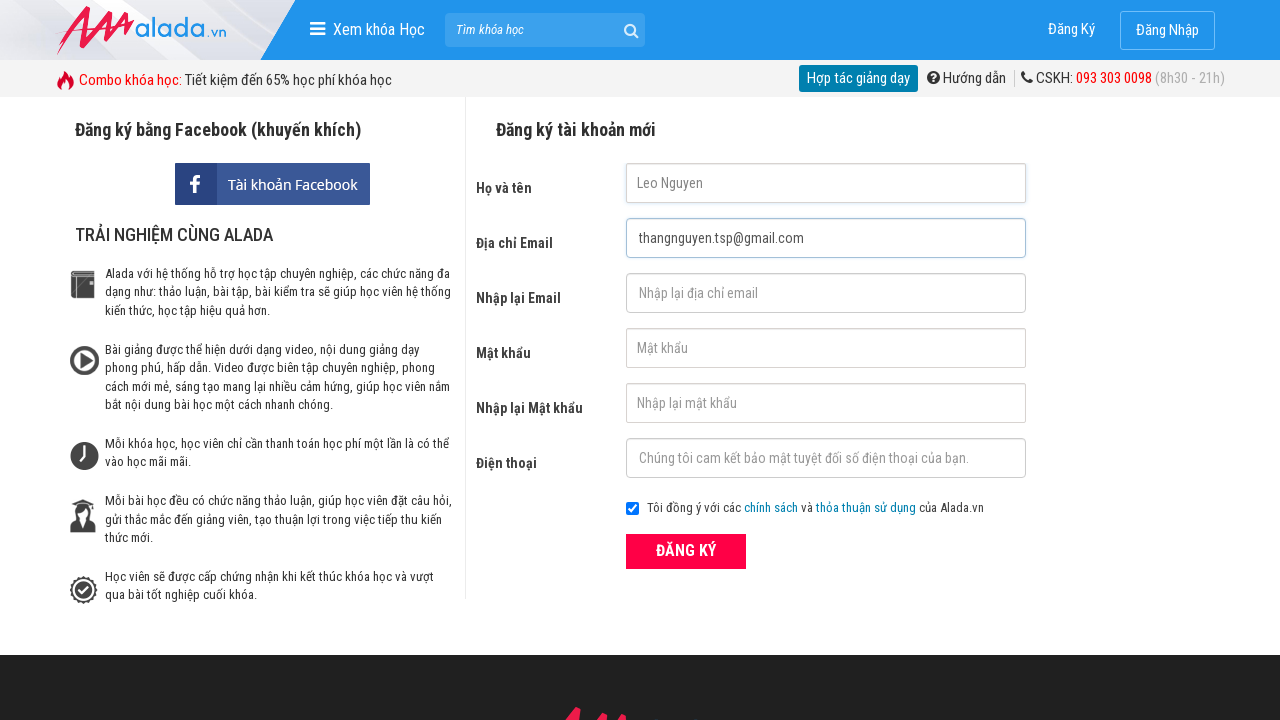

Filled confirm email field with mismatched email 'thangnguyen@gmail.com' on #txtCEmail
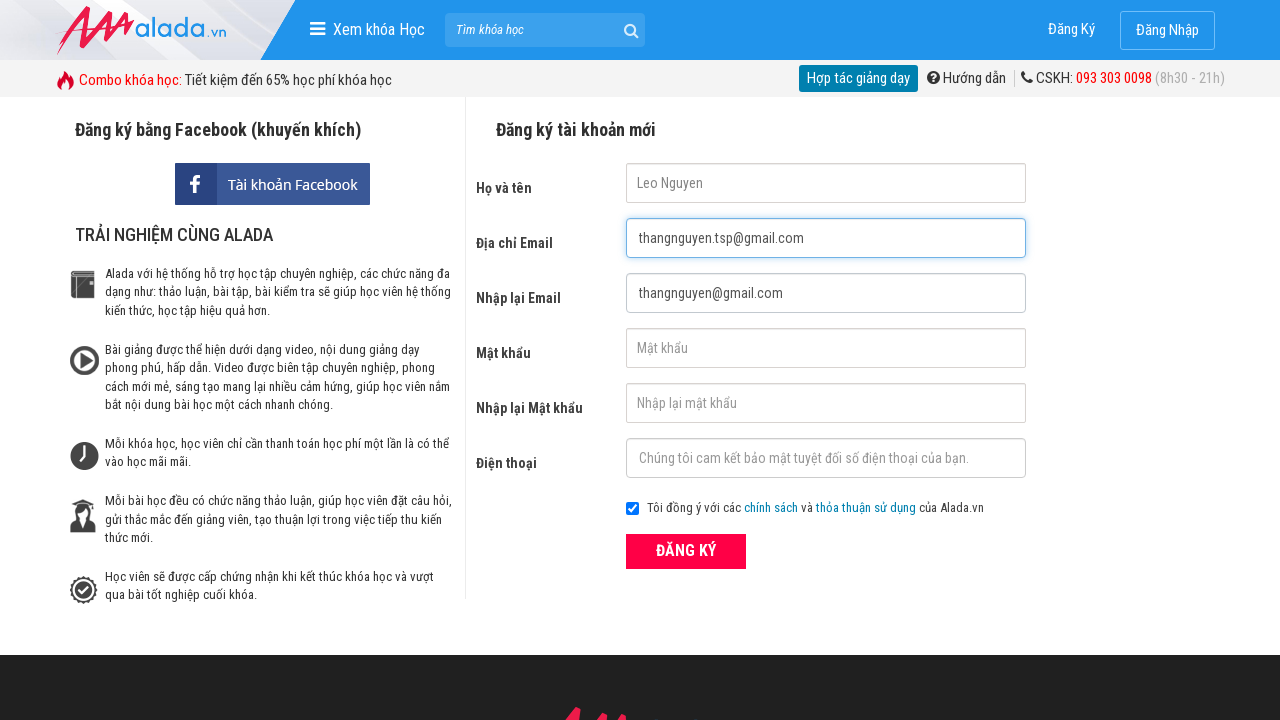

Filled password field with '123456' on #txtPassword
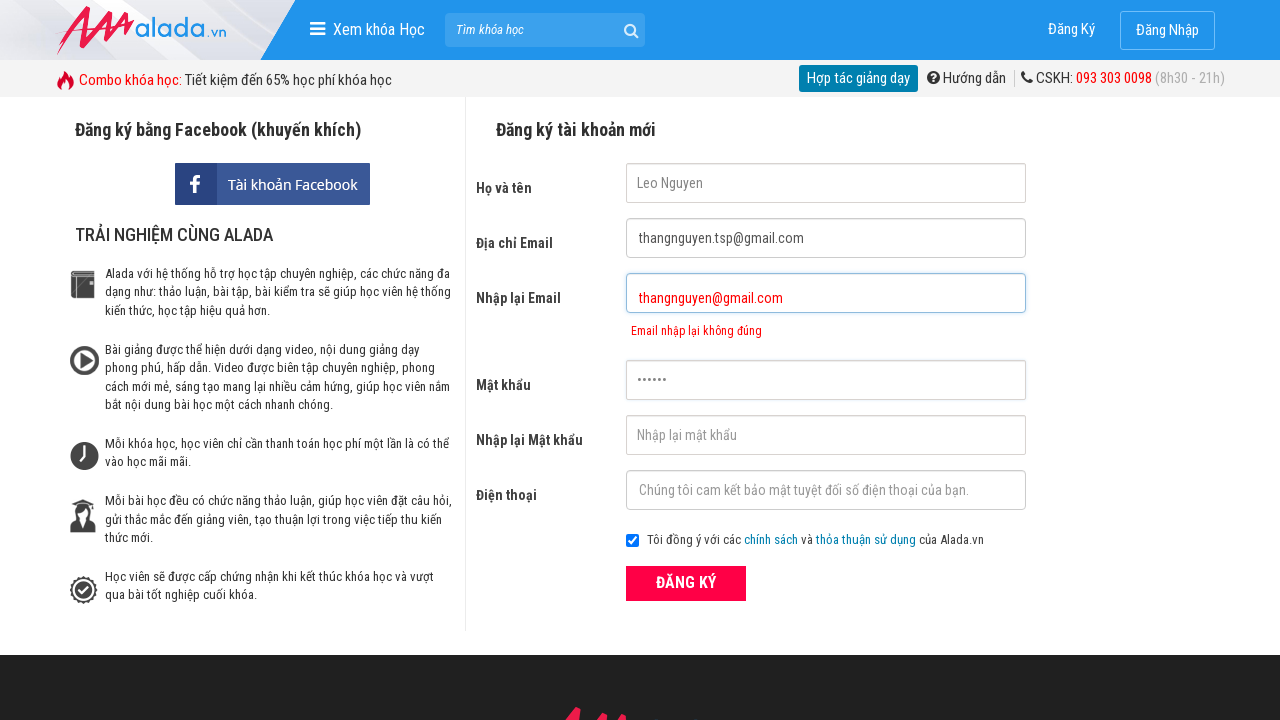

Filled confirm password field with '123456' on #txtCPassword
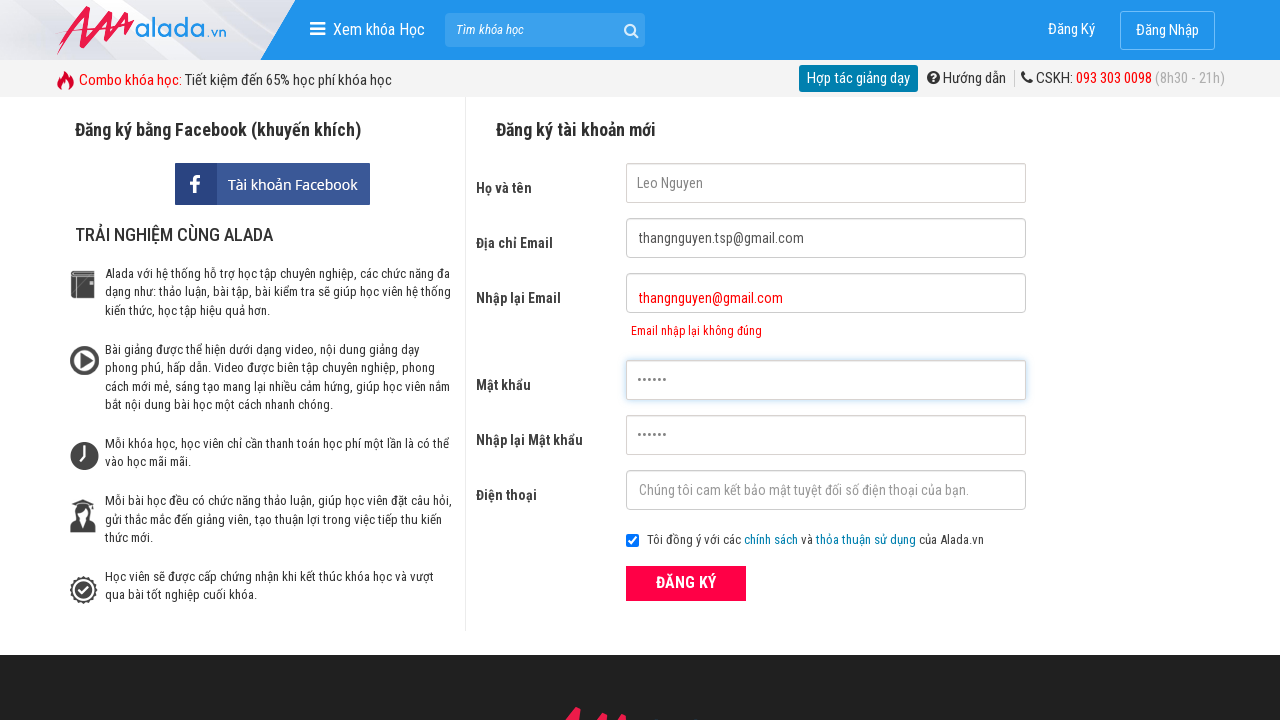

Filled phone field with '0999888555' on #txtPhone
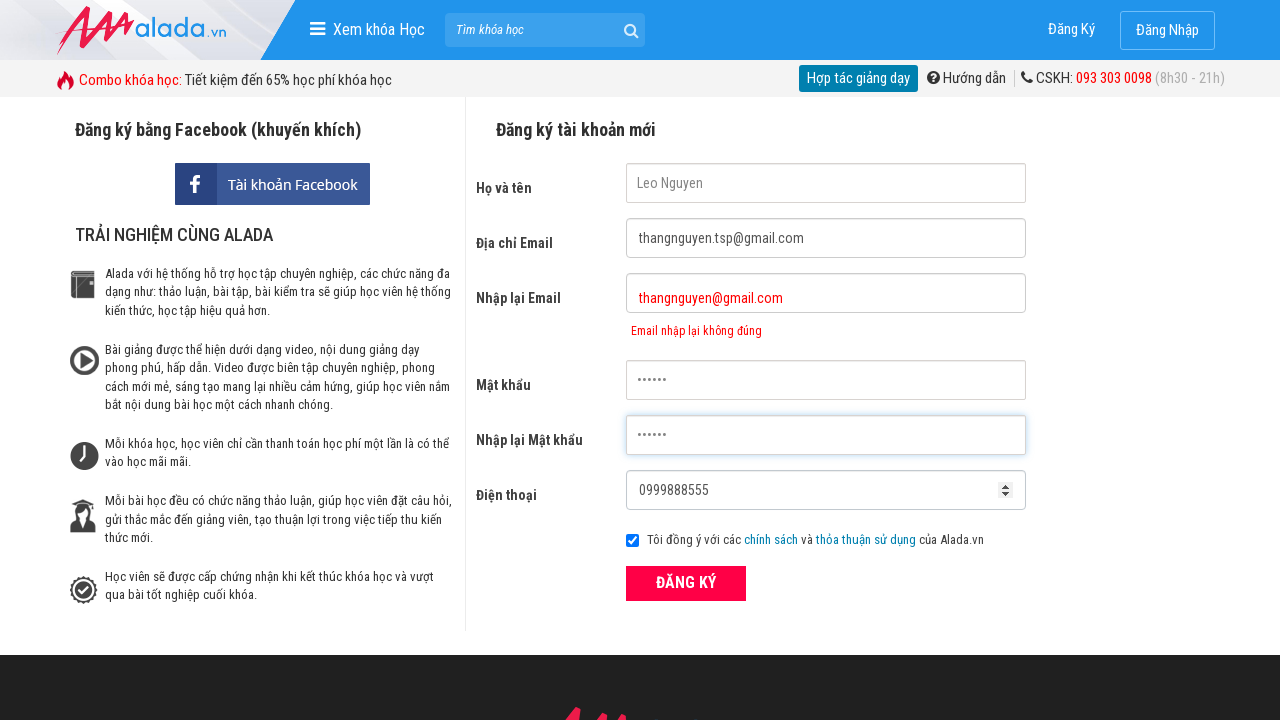

Clicked ĐĂNG KÝ (Register) button to submit form at (686, 583) on xpath=//button[text()='ĐĂNG KÝ' and @type='submit']
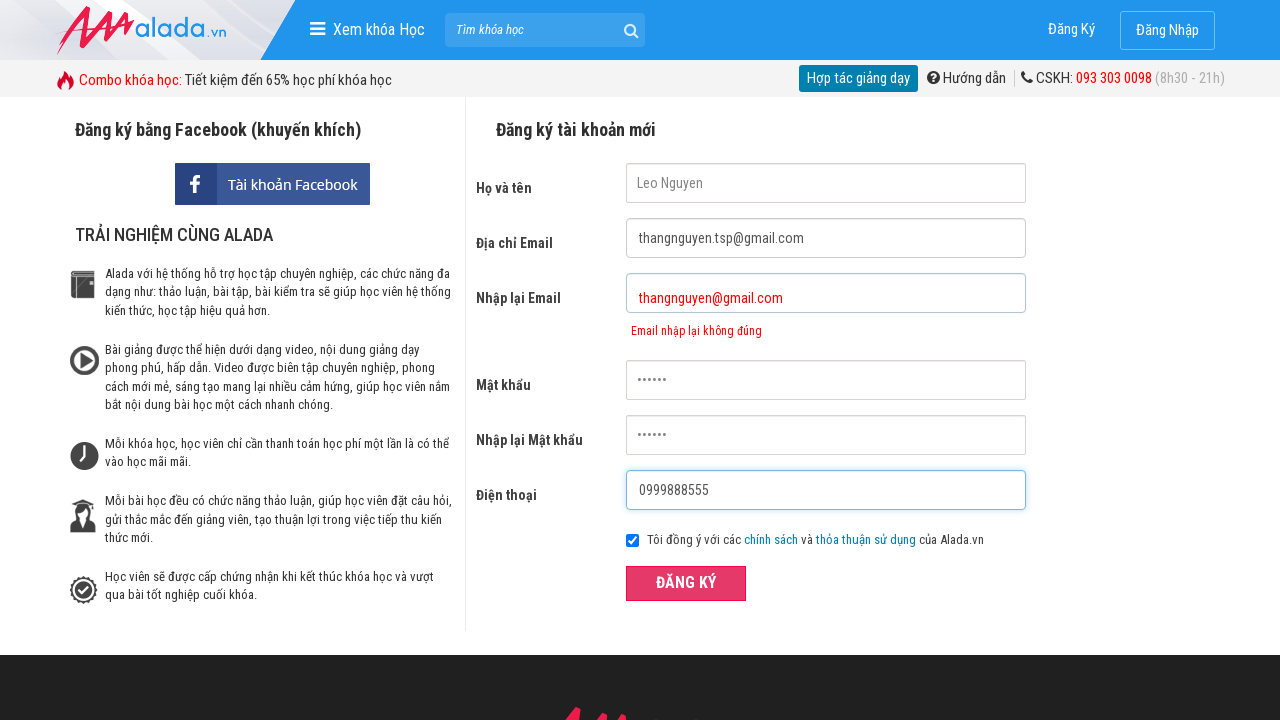

Email confirmation error message appeared, validating mismatched email rejection
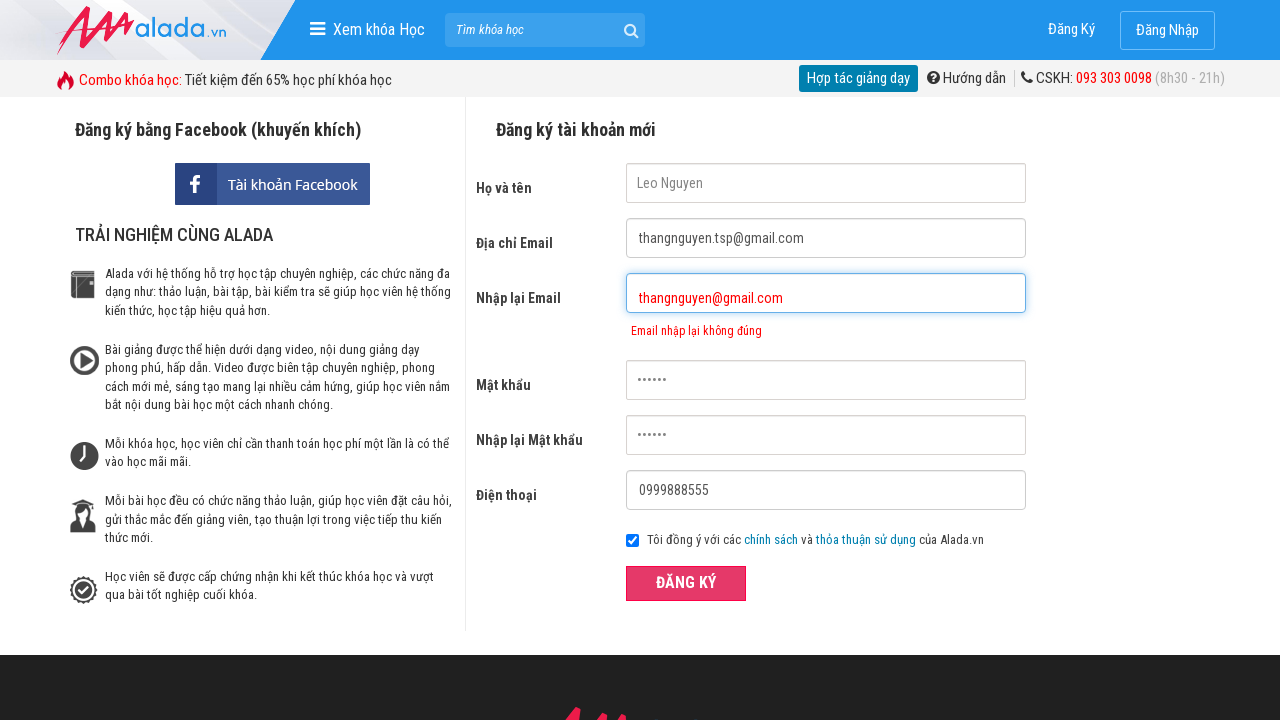

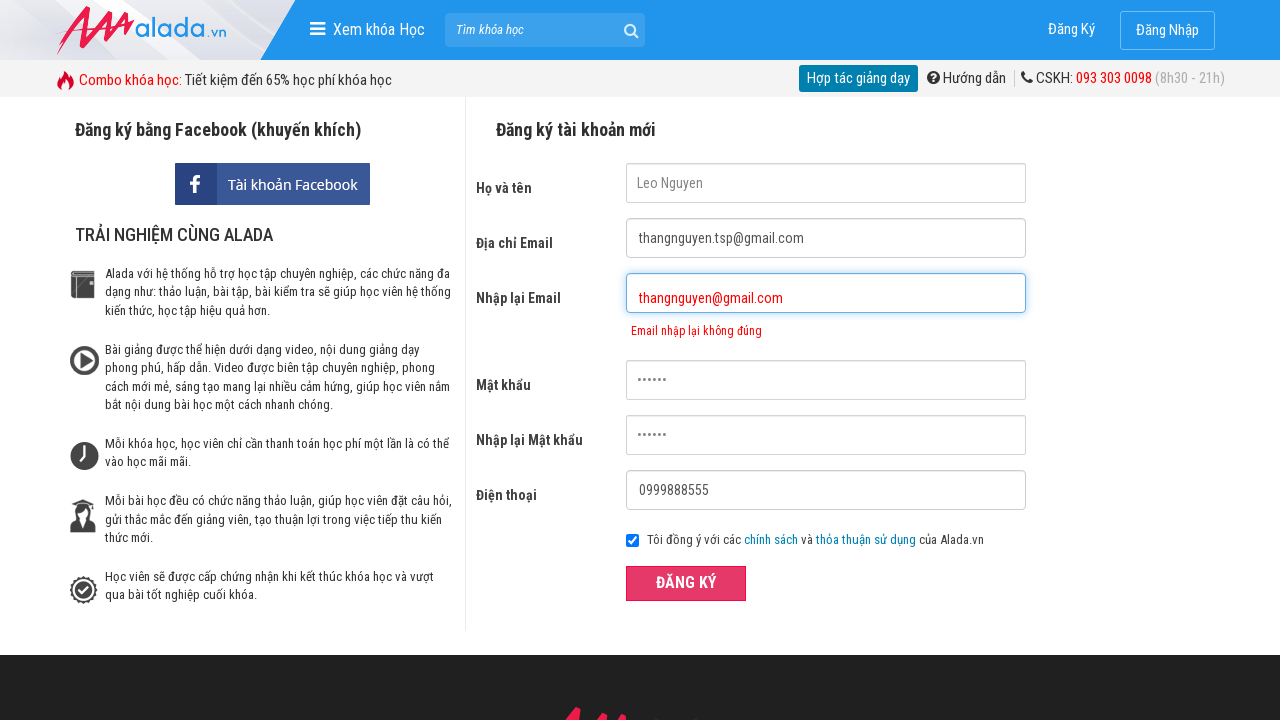